Tests the search functionality on AutoPlanet auto parts website by entering a search query for a car part with brand and model, submitting the search, and verifying that product results are displayed.

Starting URL: https://www.autoplanet.cl/

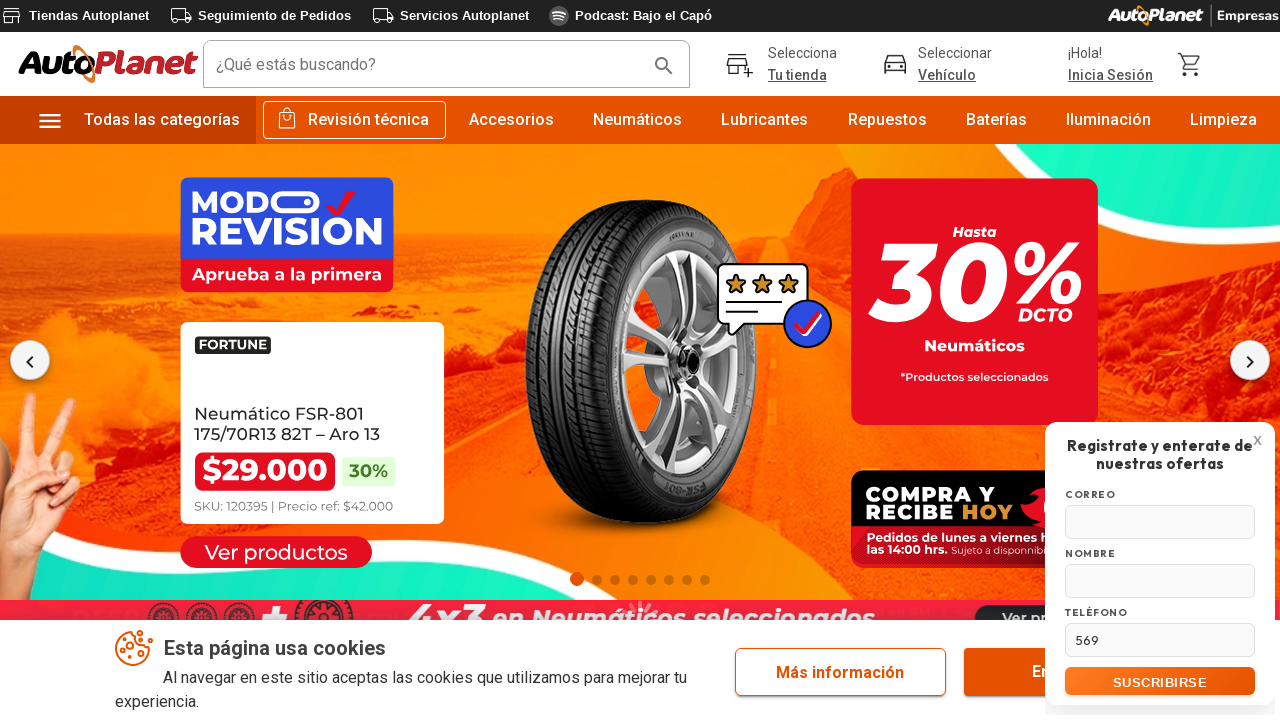

Search input field loaded on AutoPlanet website
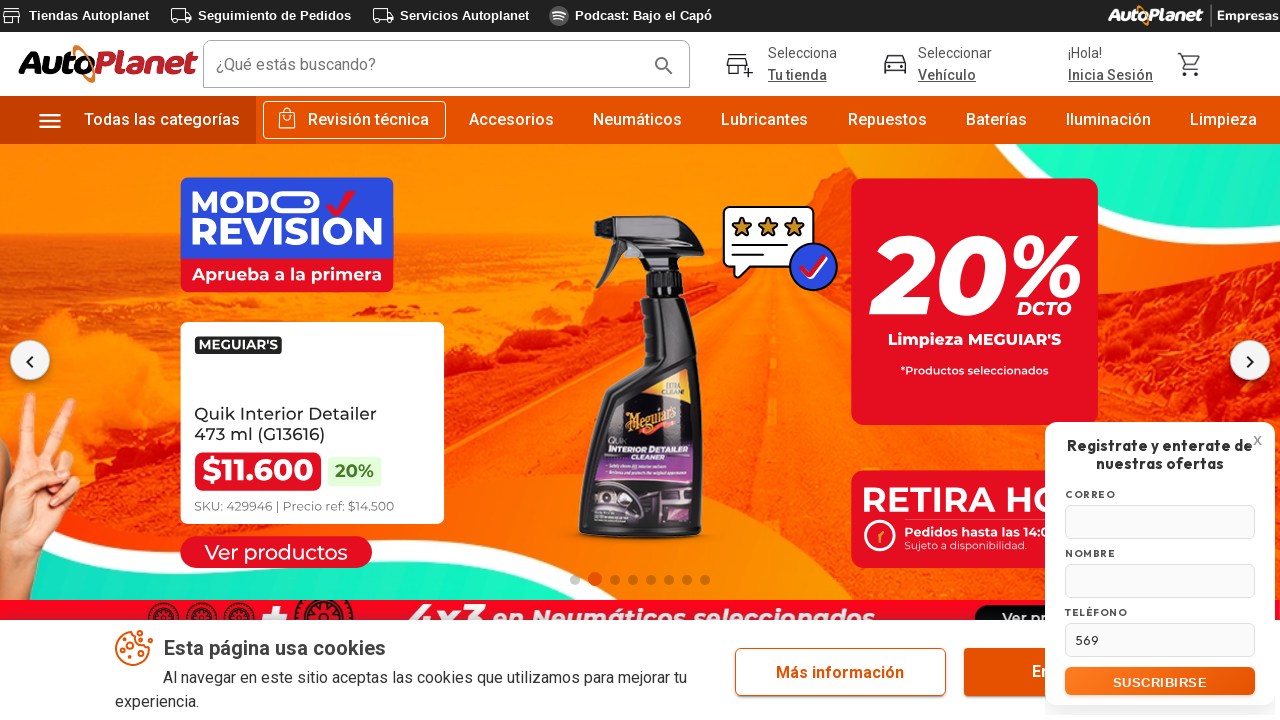

Filled search field with 'filtro aceite Toyota Corolla' on #smartSearchId
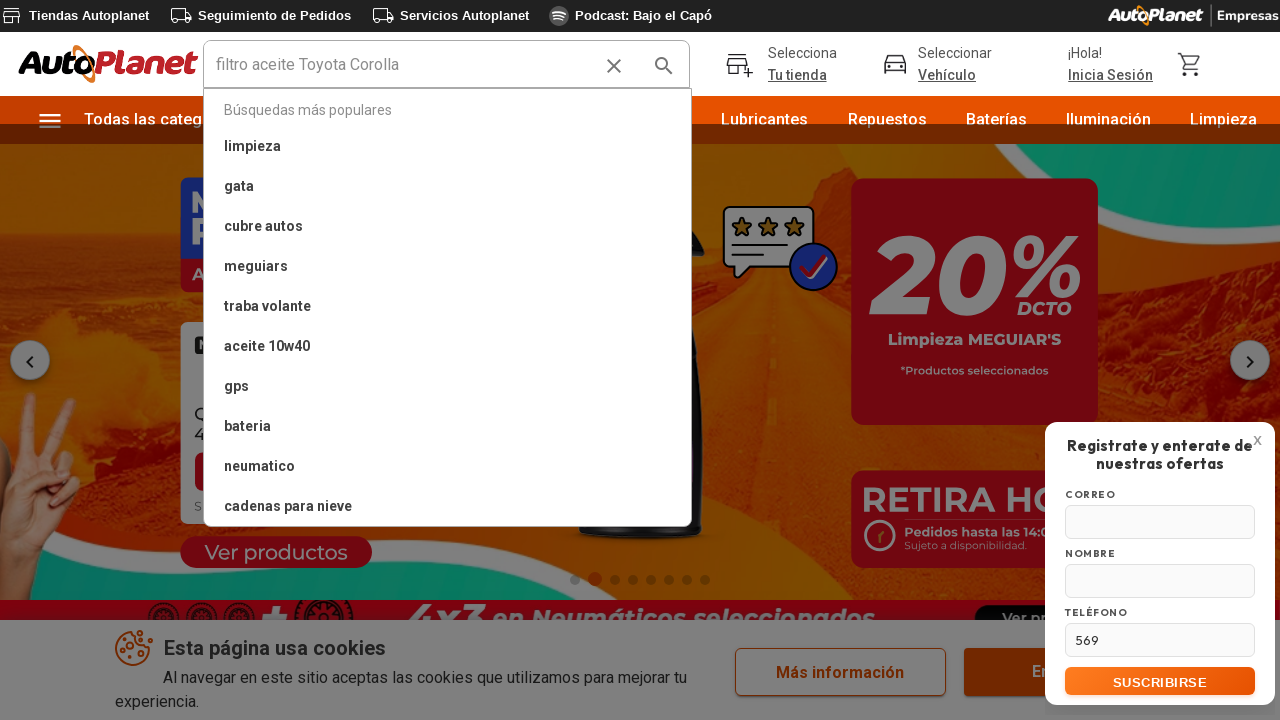

Submitted search query by pressing Enter on #smartSearchId
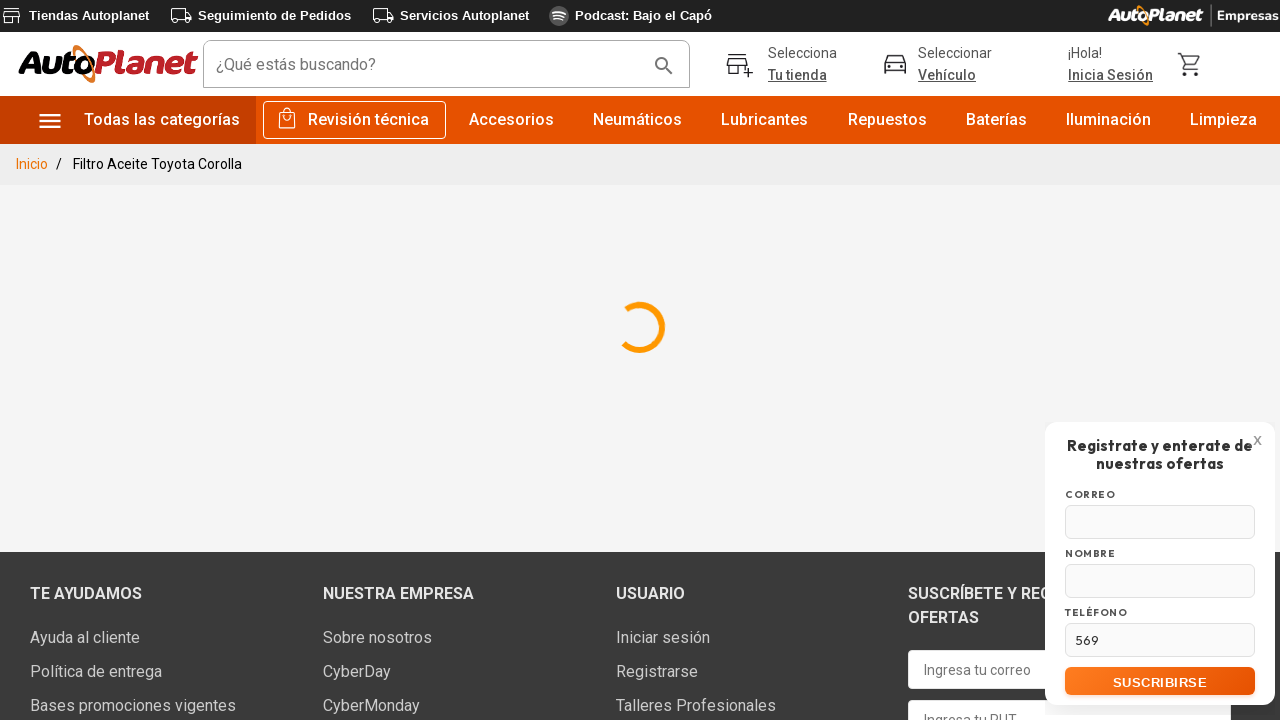

Product result links loaded on search results page
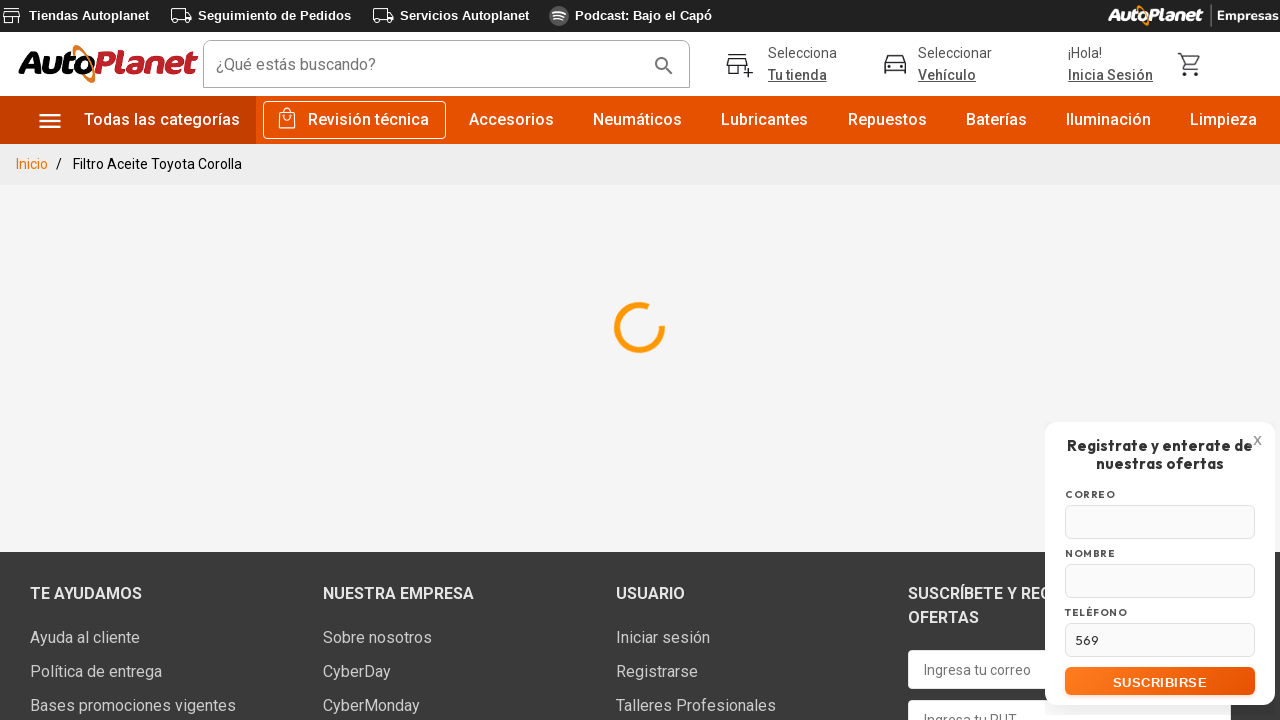

Product titles are displayed in search results
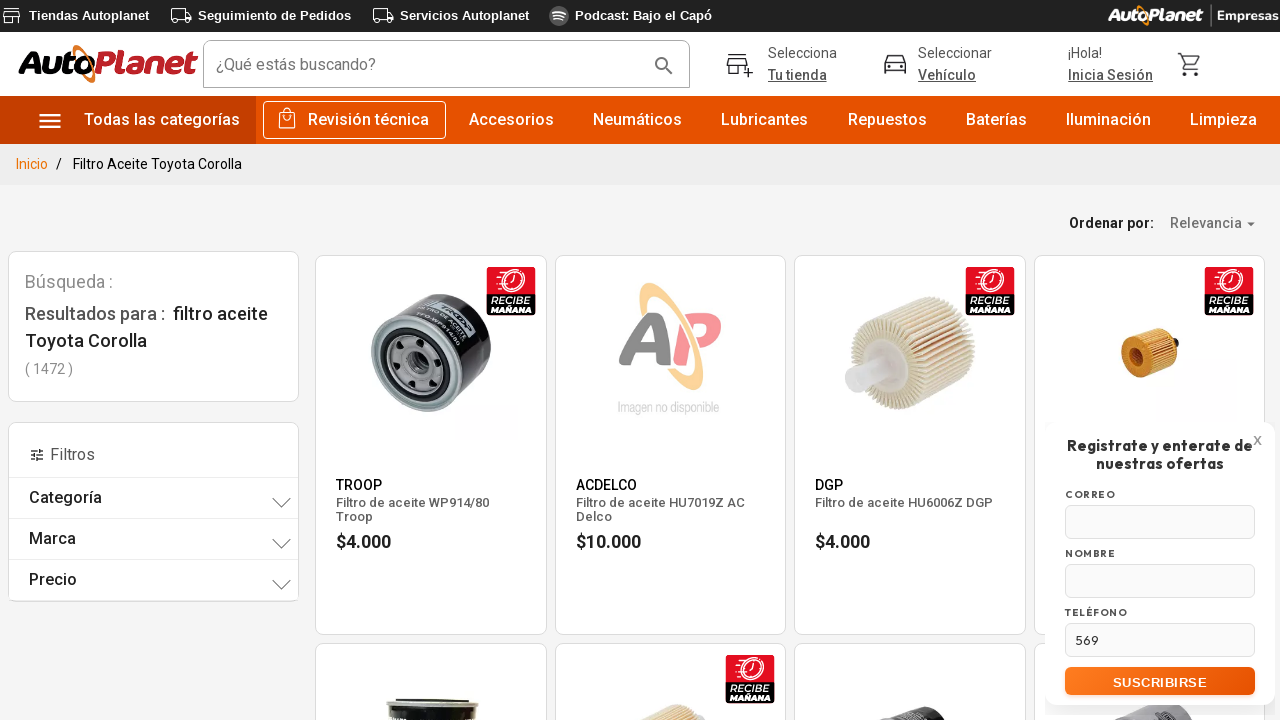

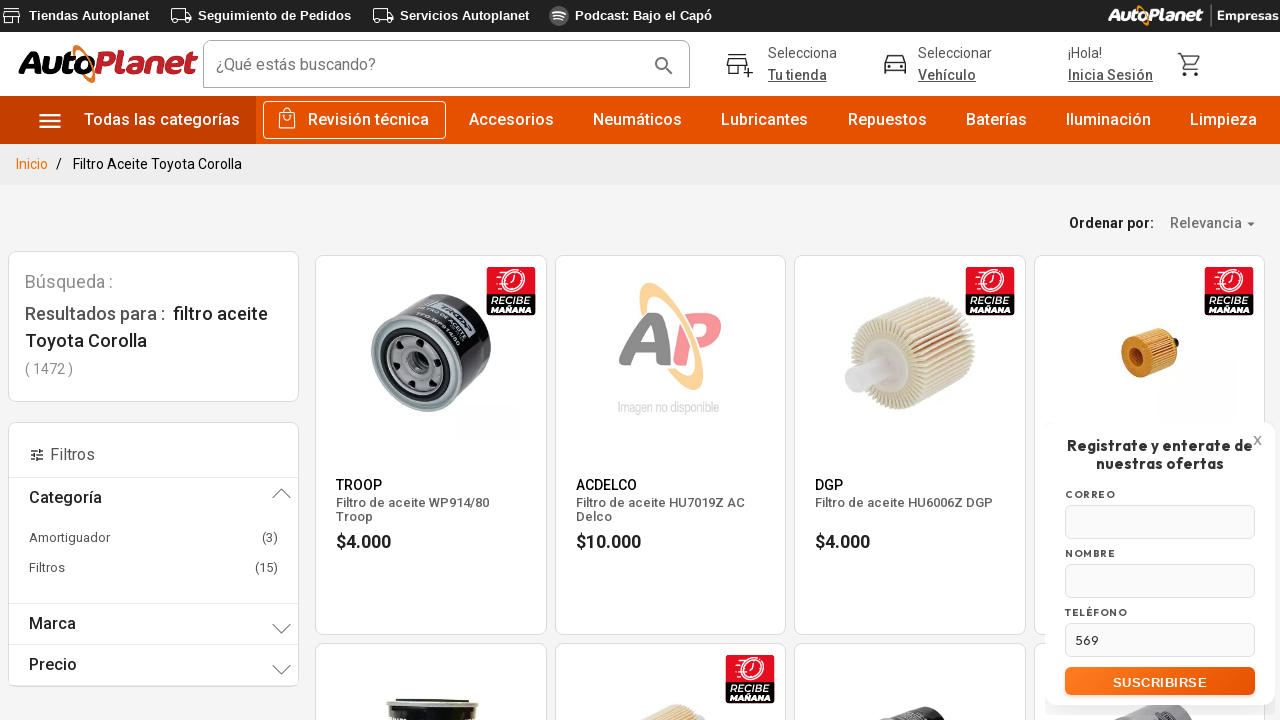